Tests hover interactions by moving the mouse over multiple figure elements, revealing hidden content, and clicking on a revealed link.

Starting URL: http://the-internet.herokuapp.com/hovers

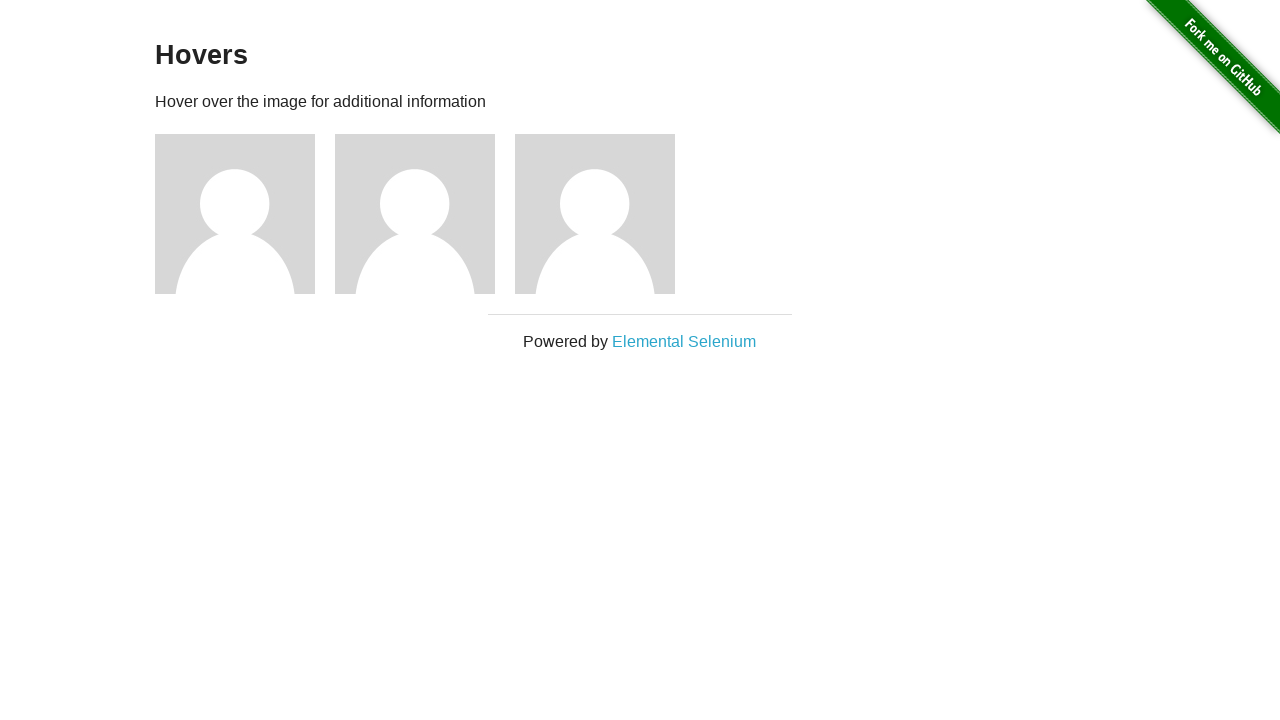

Waited for figure elements to be visible
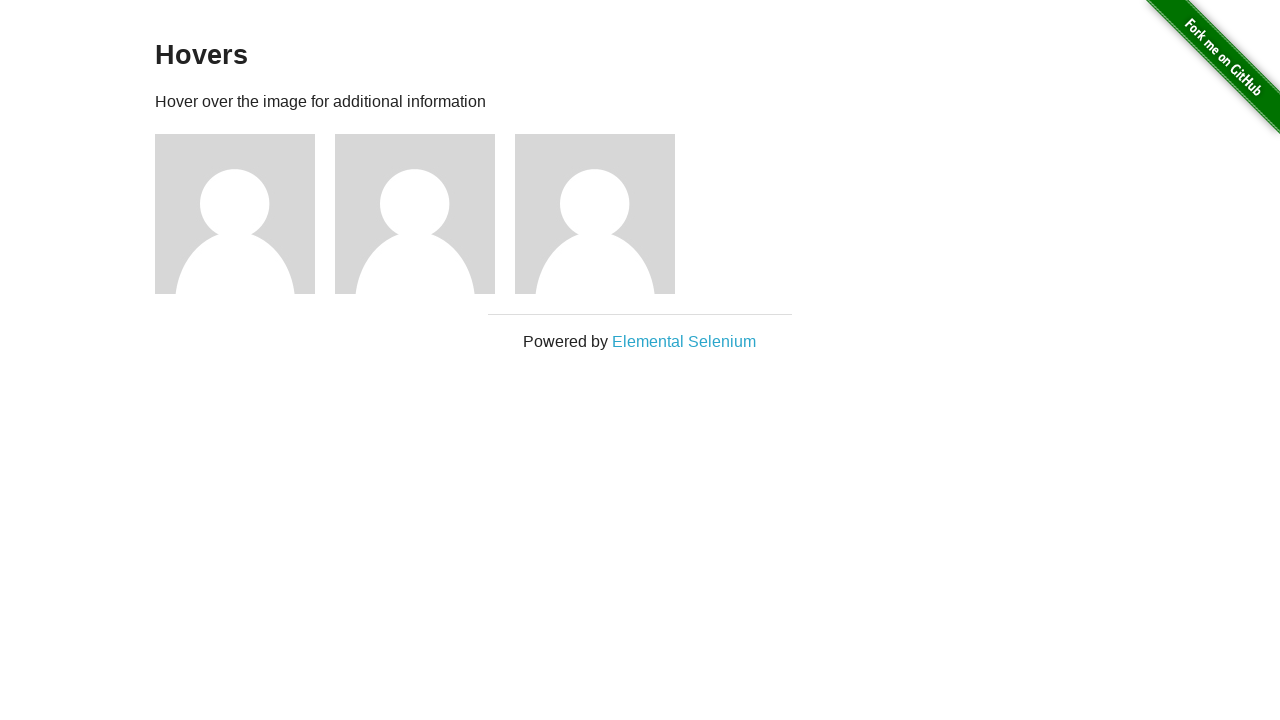

Retrieved all figure elements
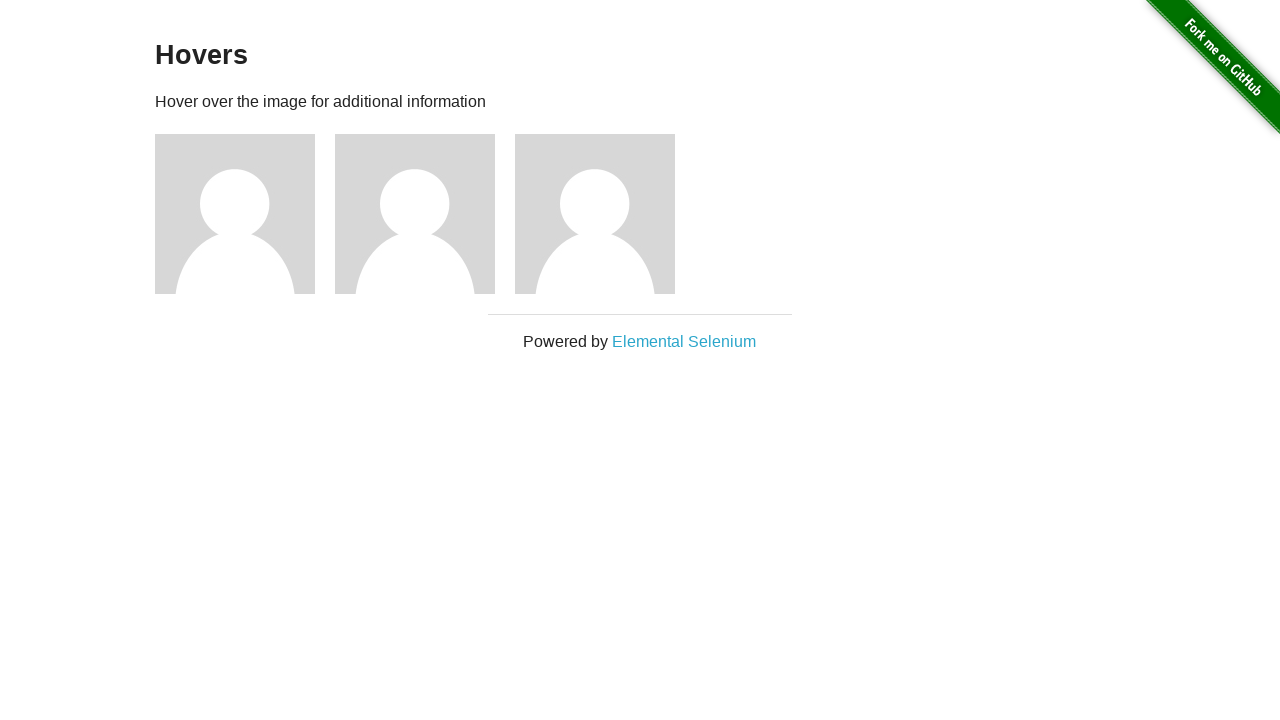

Hovered over first figure element to reveal hidden content at (245, 214) on .figure >> nth=0
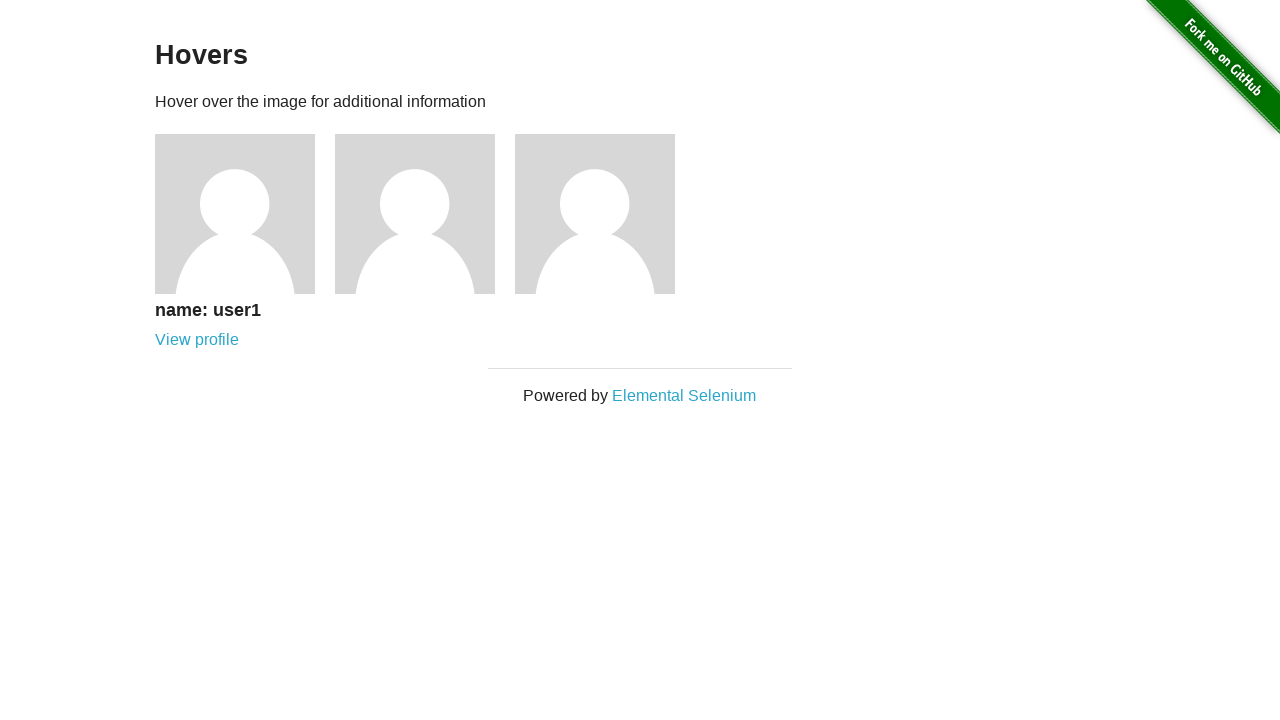

Clicked on revealed link for user 1 at (197, 340) on [href='/users/1']
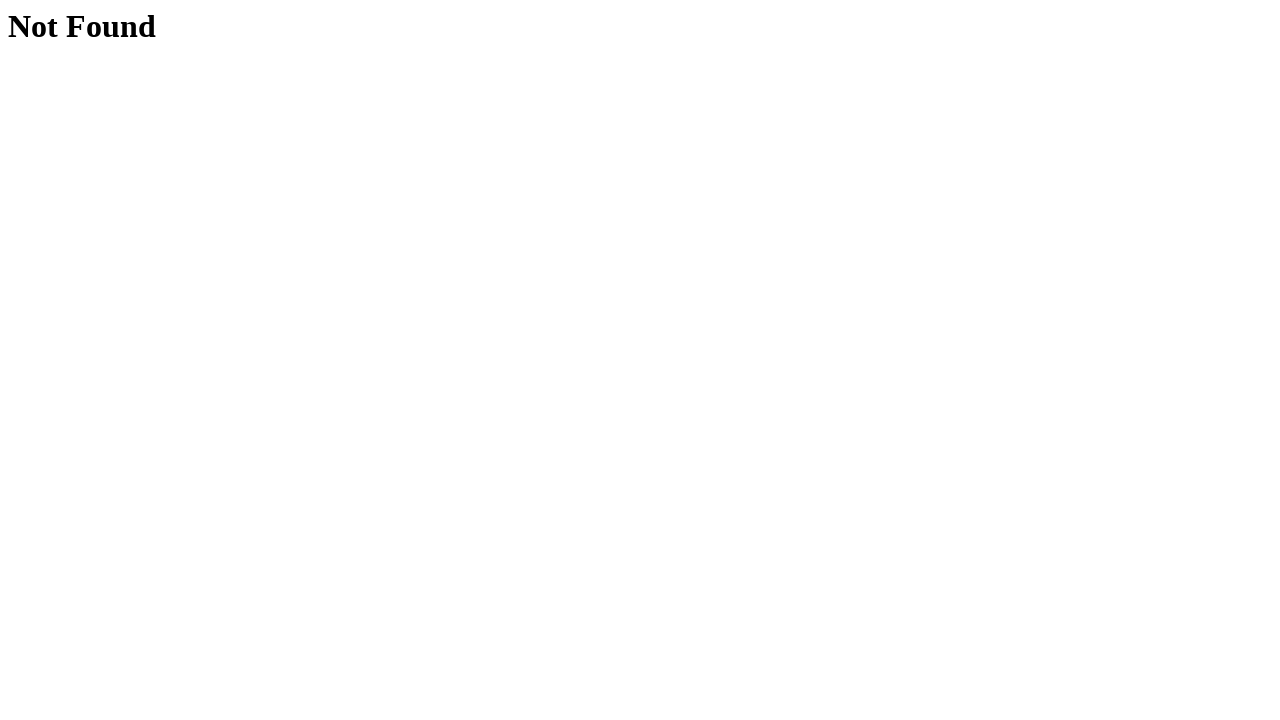

Navigated back to hovers page
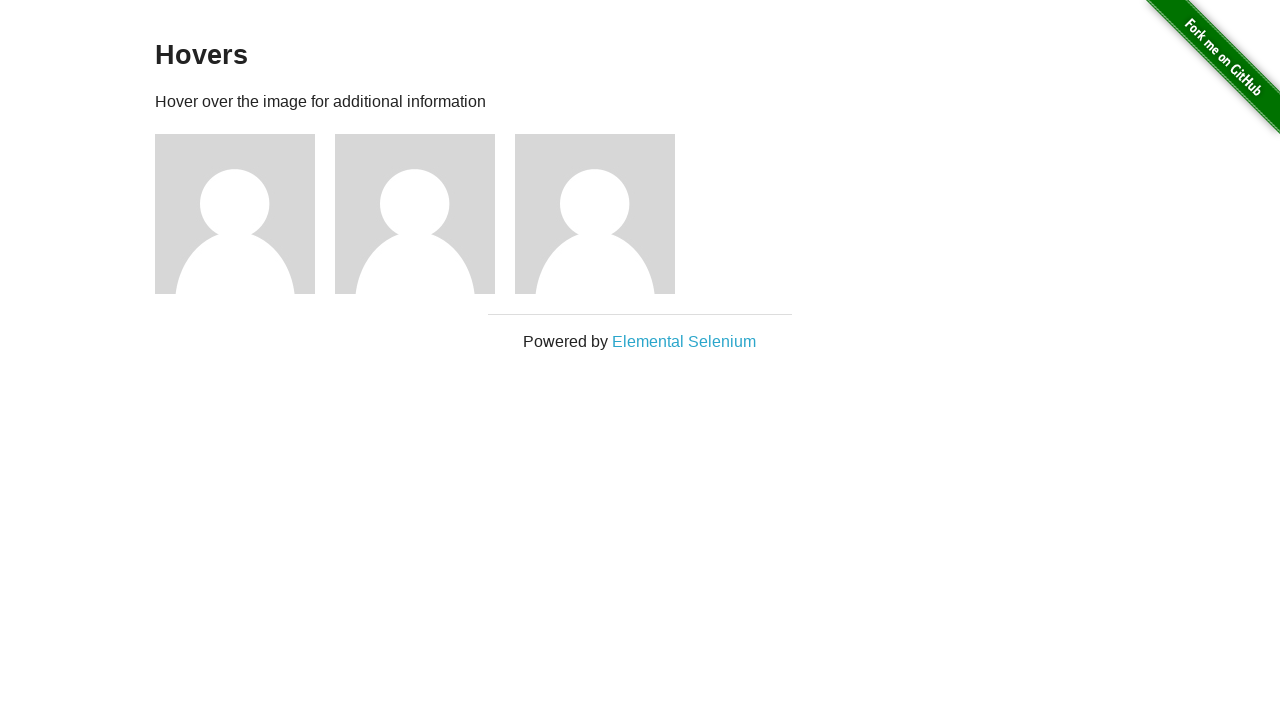

Waited for figure elements to be visible again
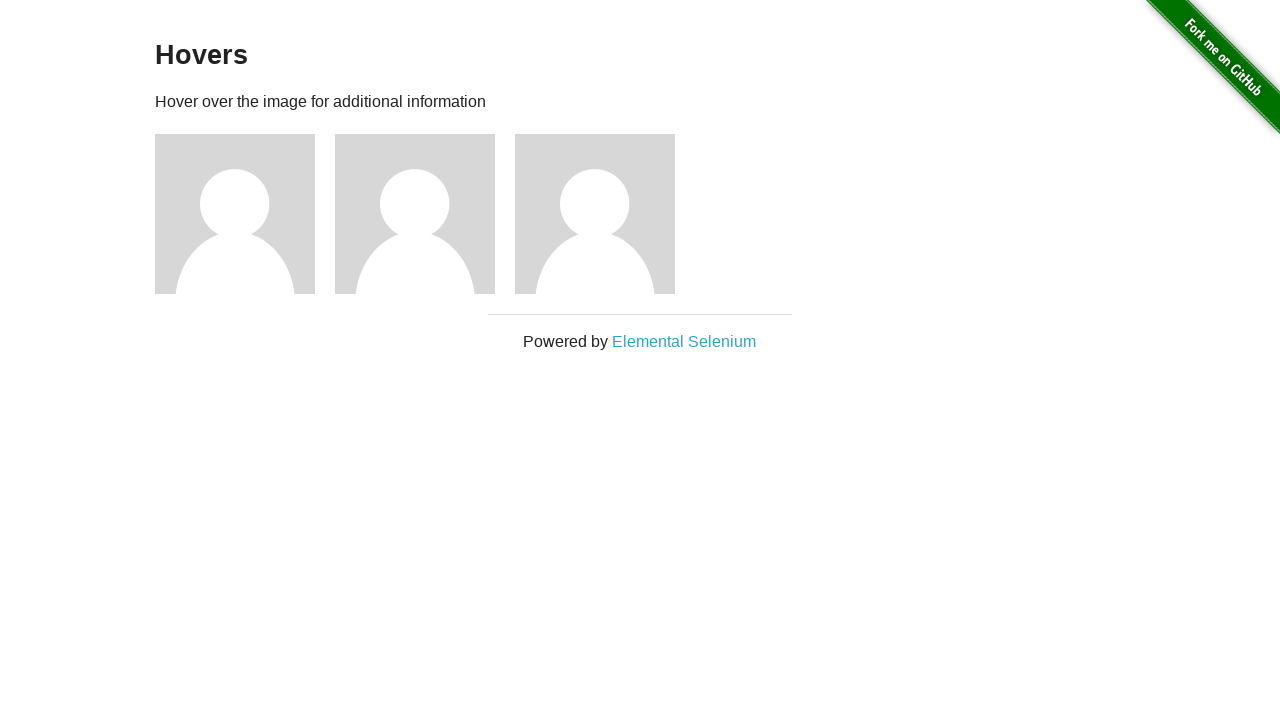

Retrieved all figure elements again
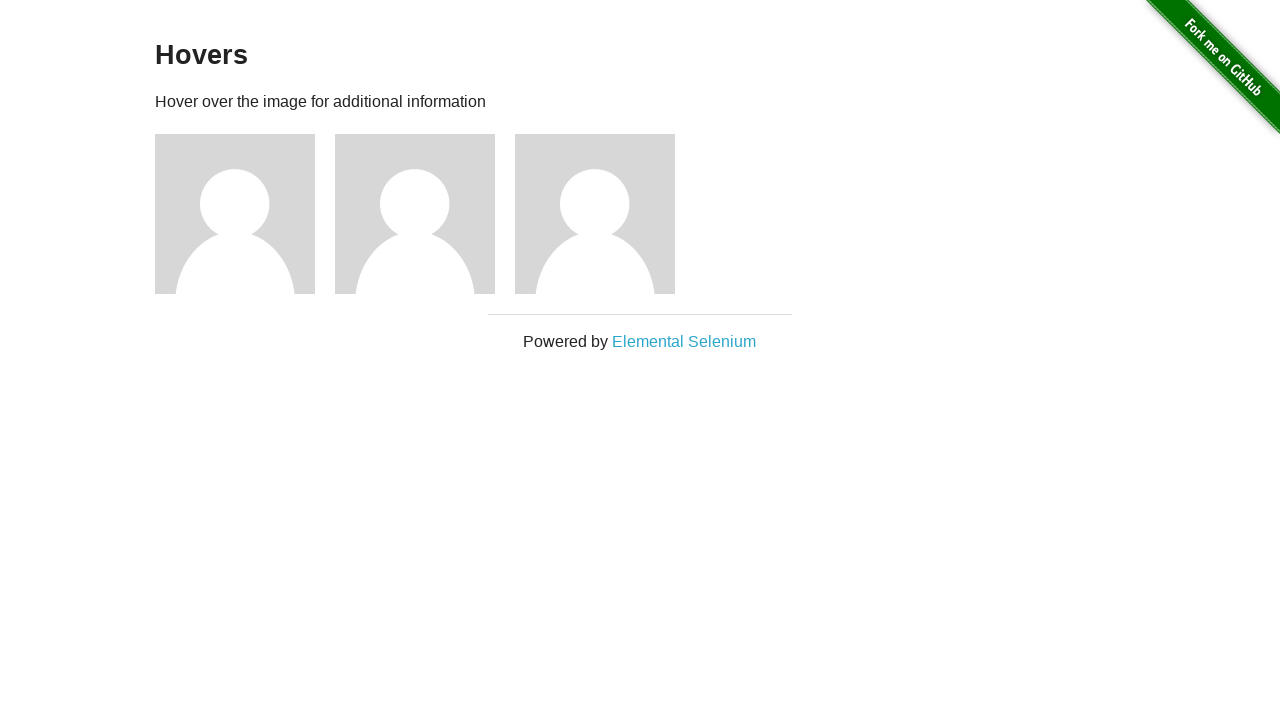

Hovered over second figure element to reveal hidden content at (425, 214) on .figure >> nth=1
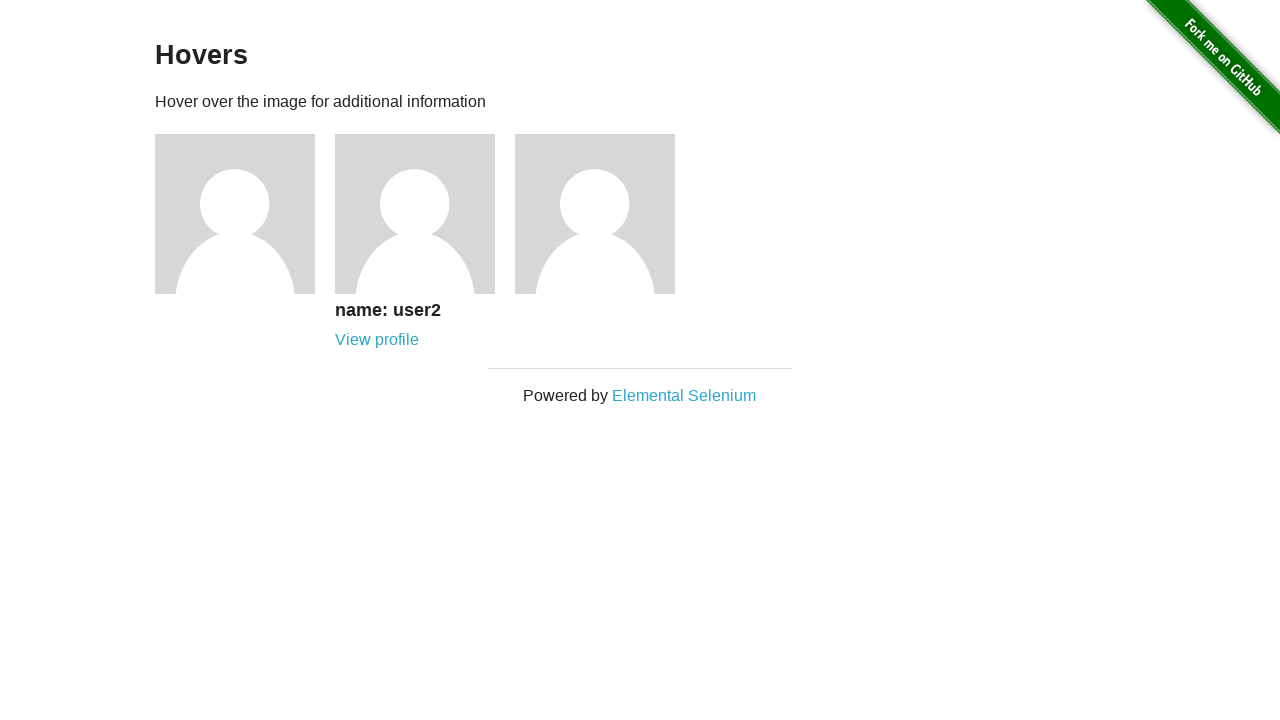

Waited 2 seconds for content to fully appear
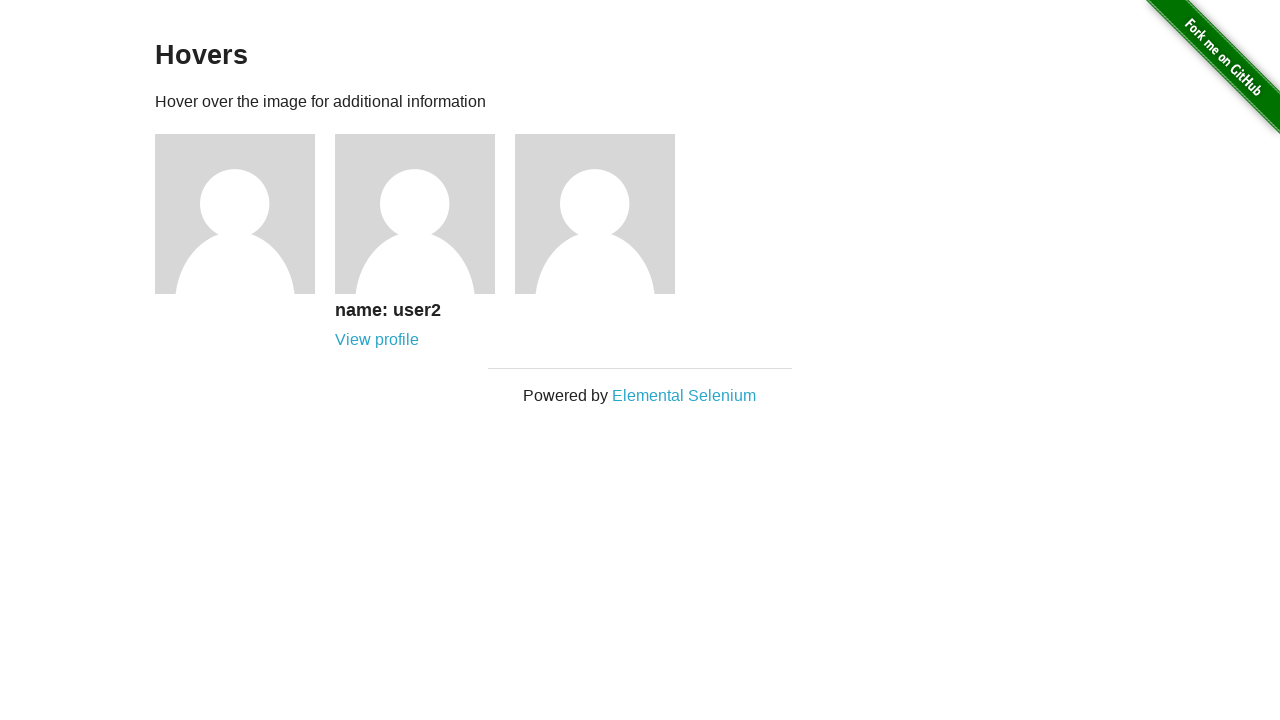

Hovered over third figure element to reveal hidden content at (605, 214) on .figure >> nth=2
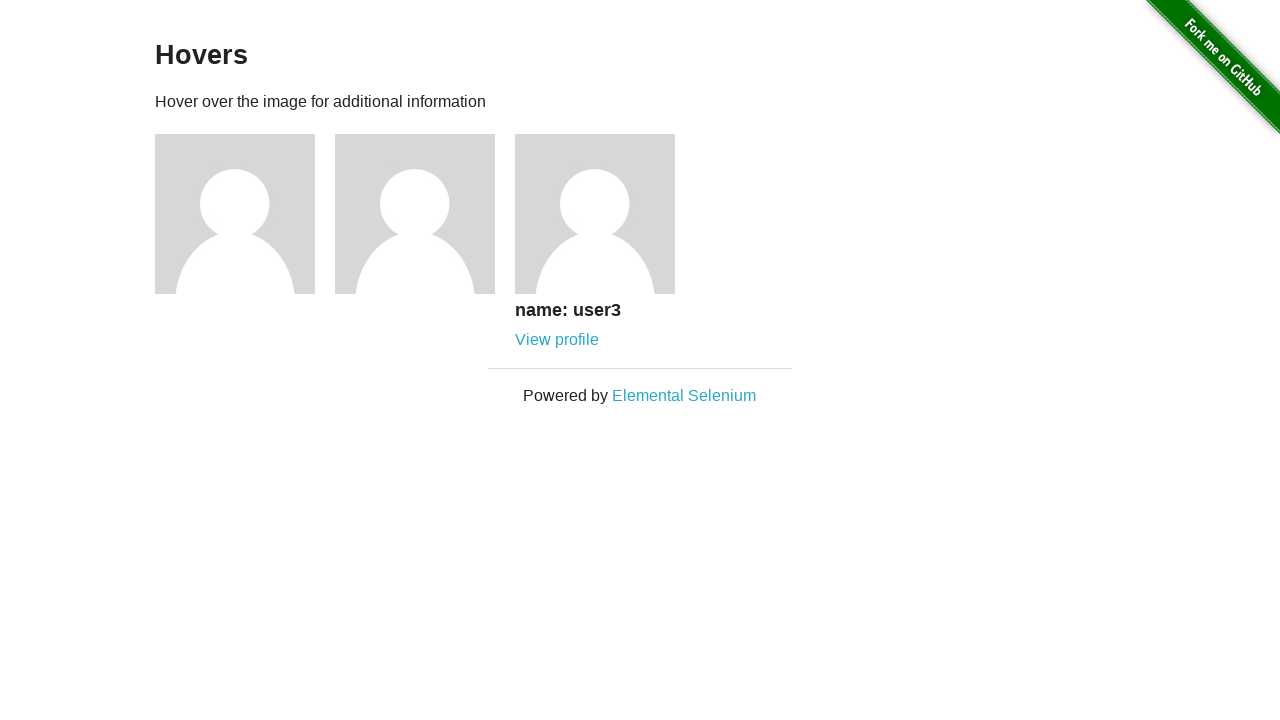

Waited 2 seconds for content to fully appear
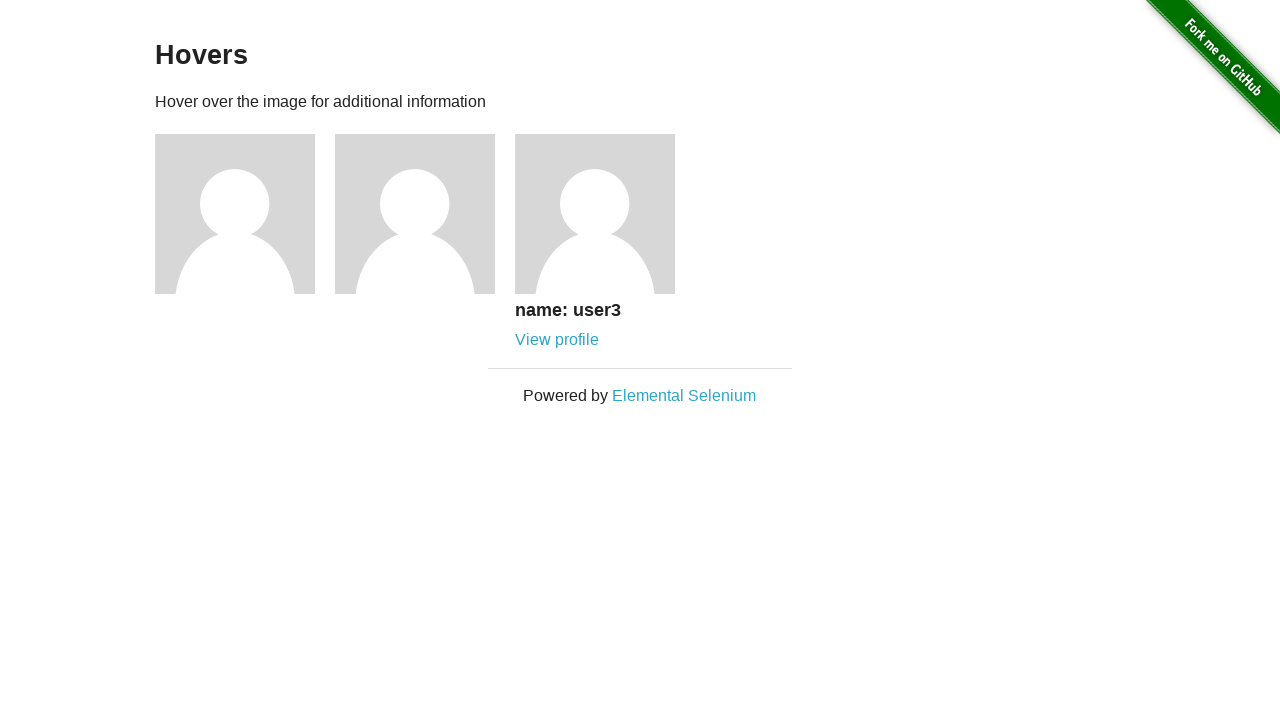

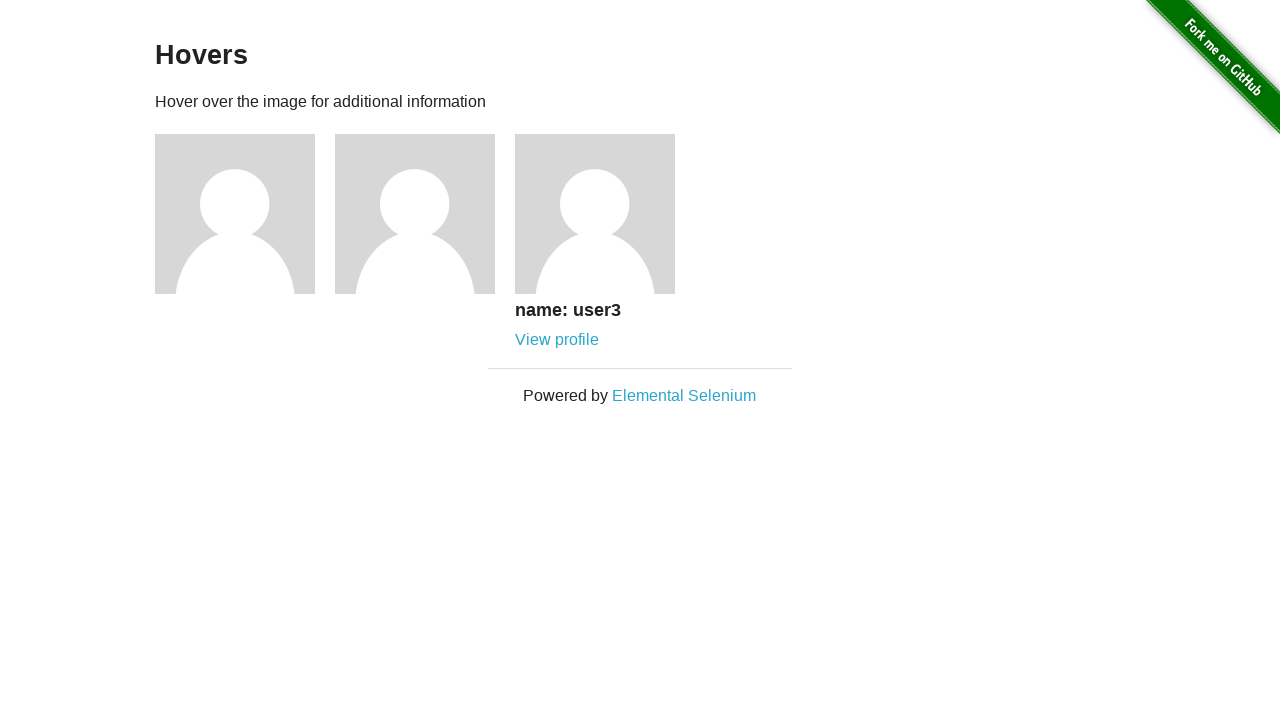